Tests a device information page by clicking on resolution, location, details, and timezone buttons to reveal information sections.

Starting URL: https://mfml.in/api/getInfo

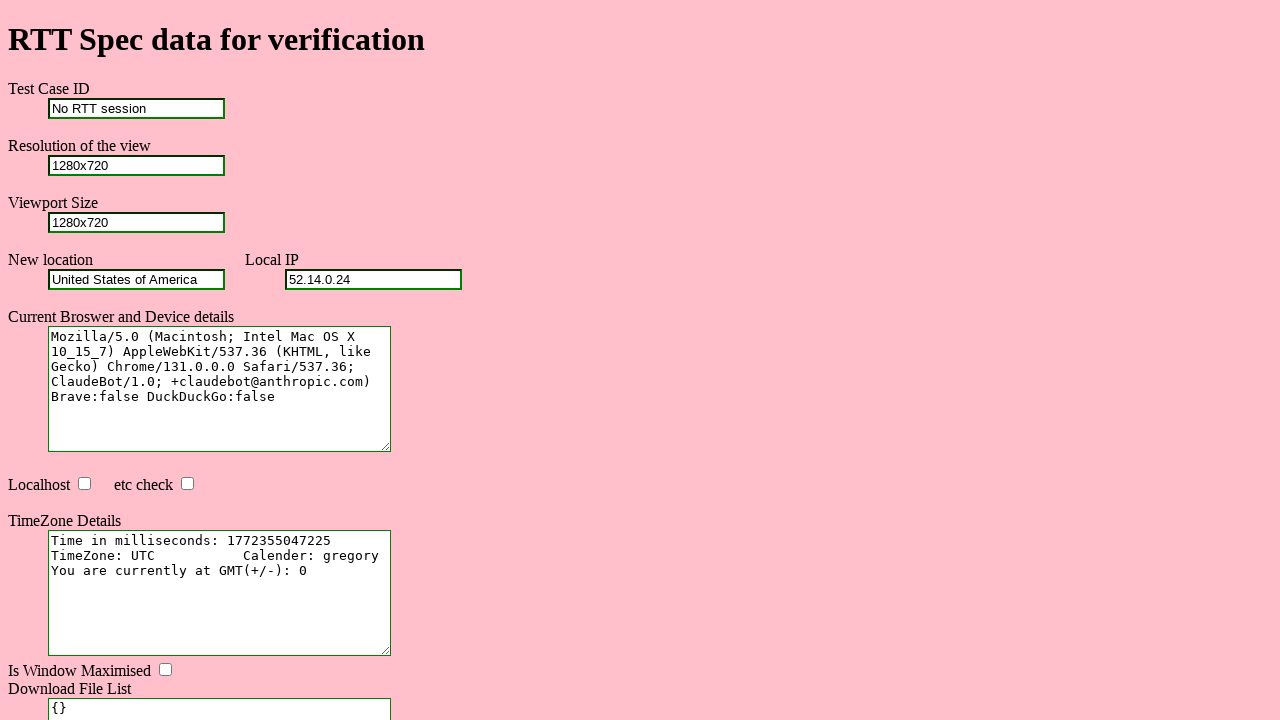

Waited for resolution button to be visible
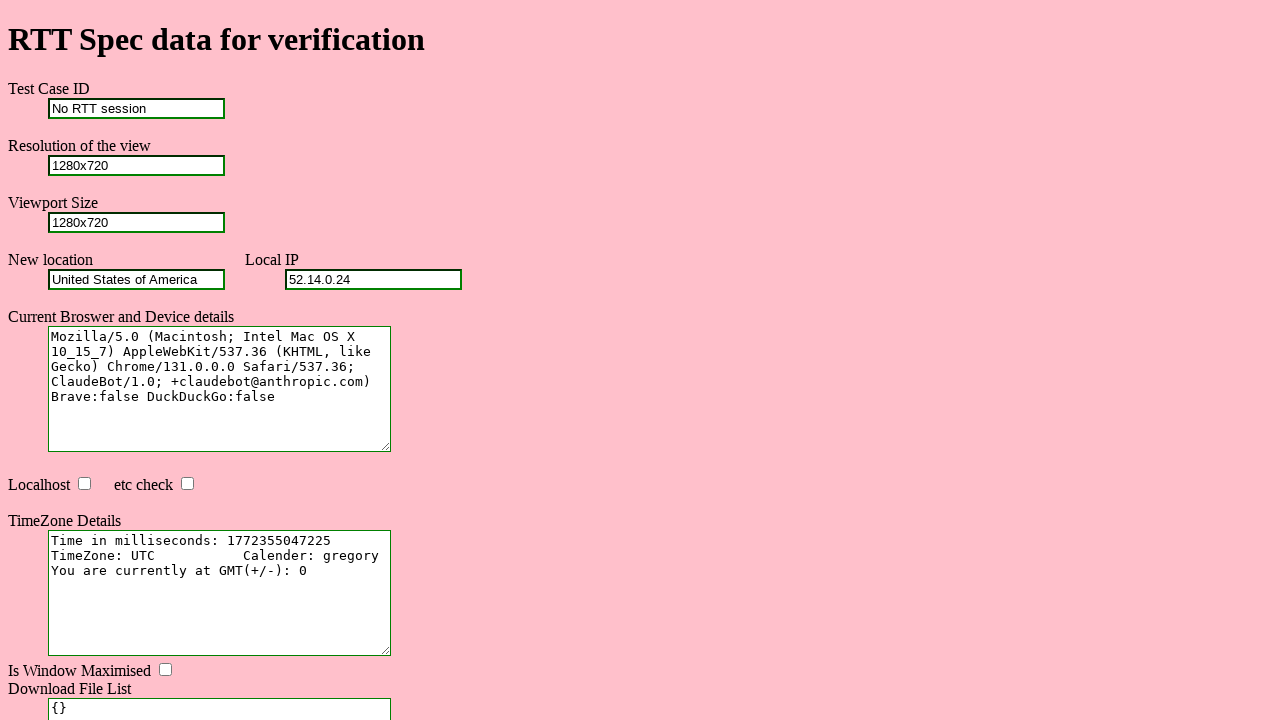

Clicked resolution button to reveal information at (136, 165) on #resolution
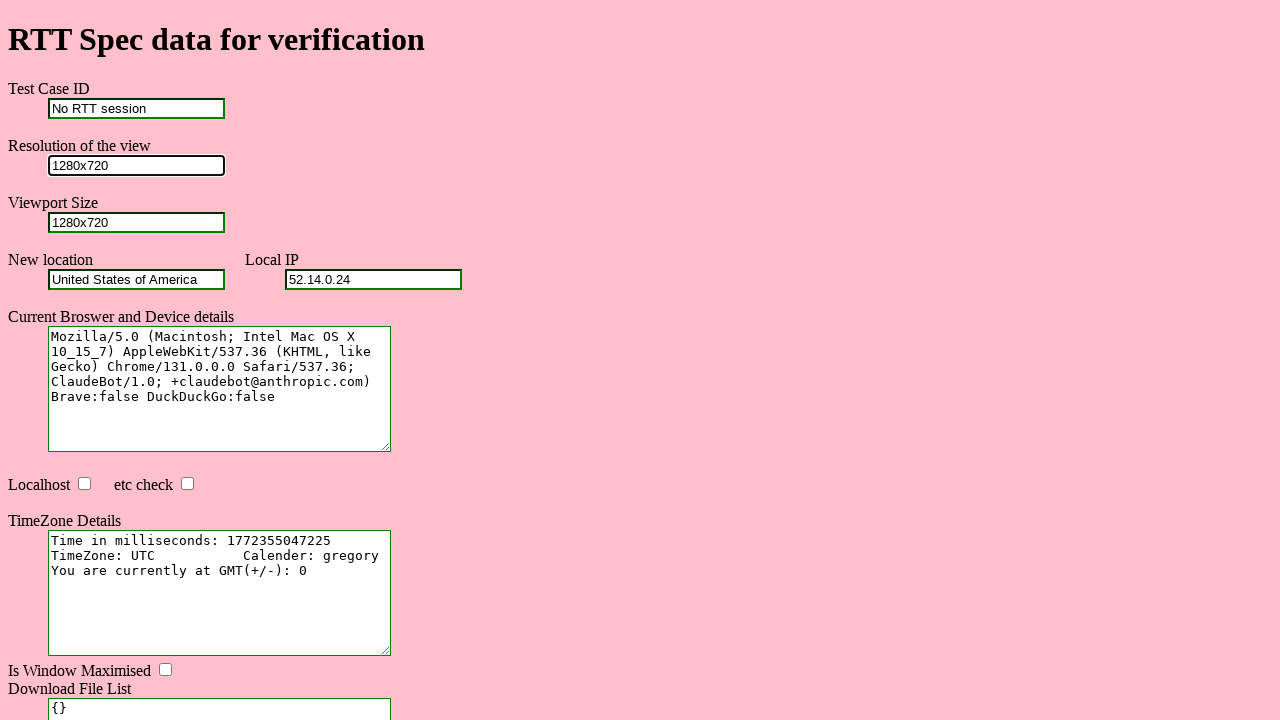

Waited for location button to be visible
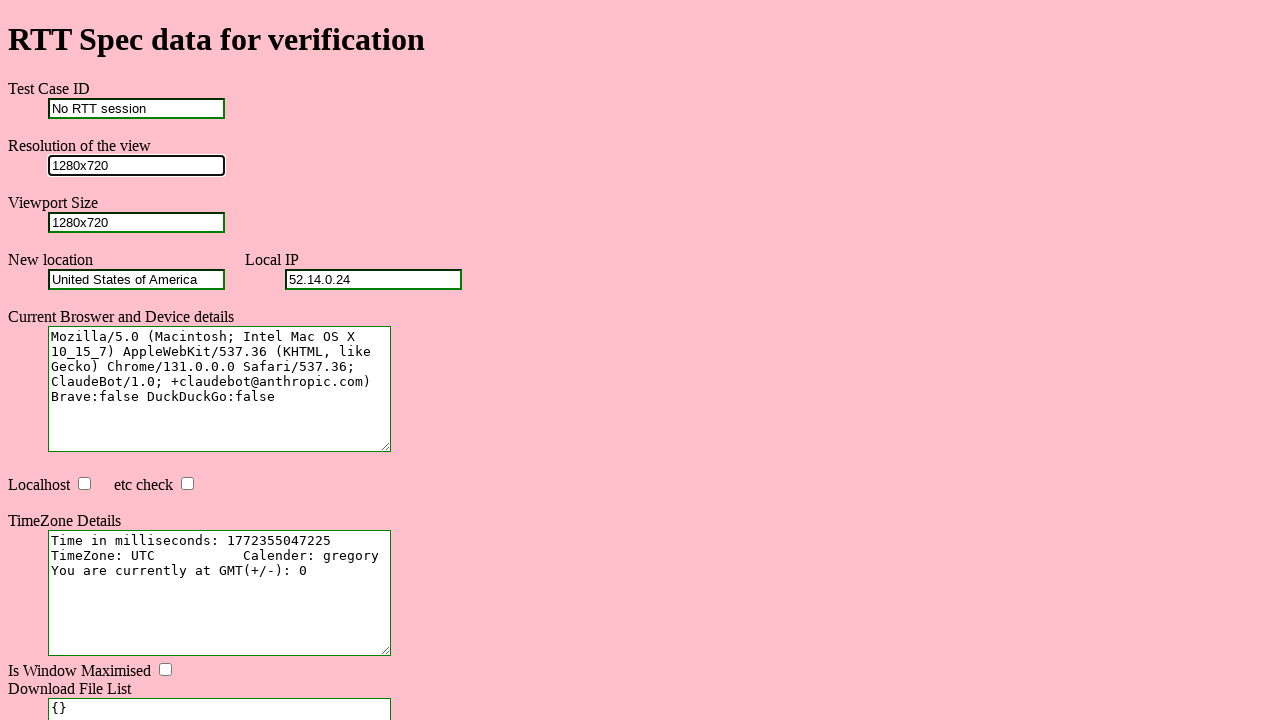

Clicked location button to reveal information at (136, 279) on #location
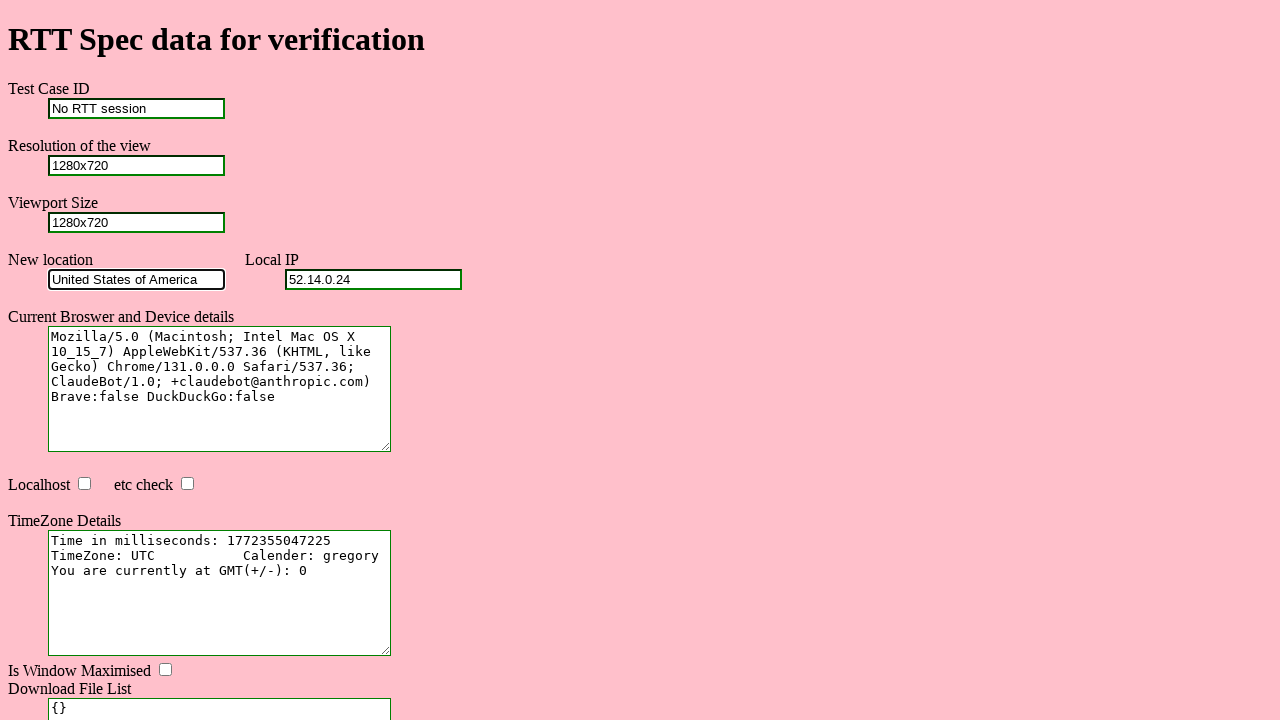

Waited for details button to be visible
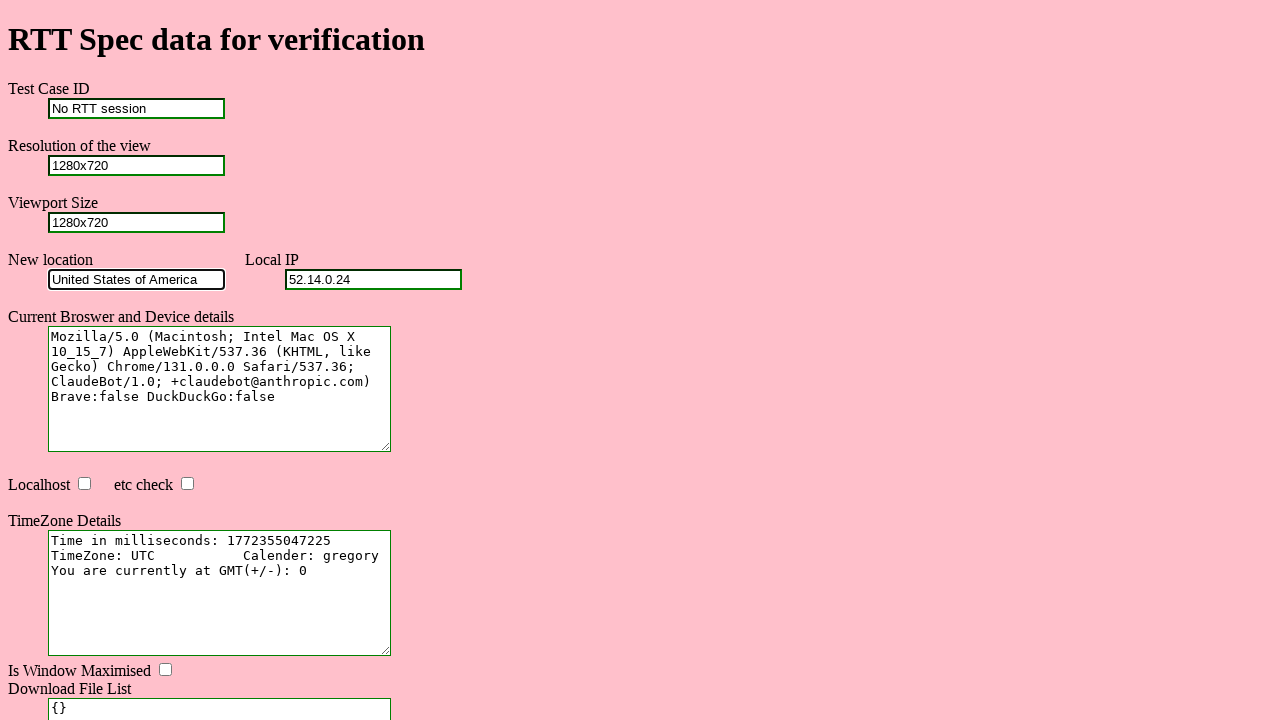

Clicked details button to reveal information at (220, 389) on #details
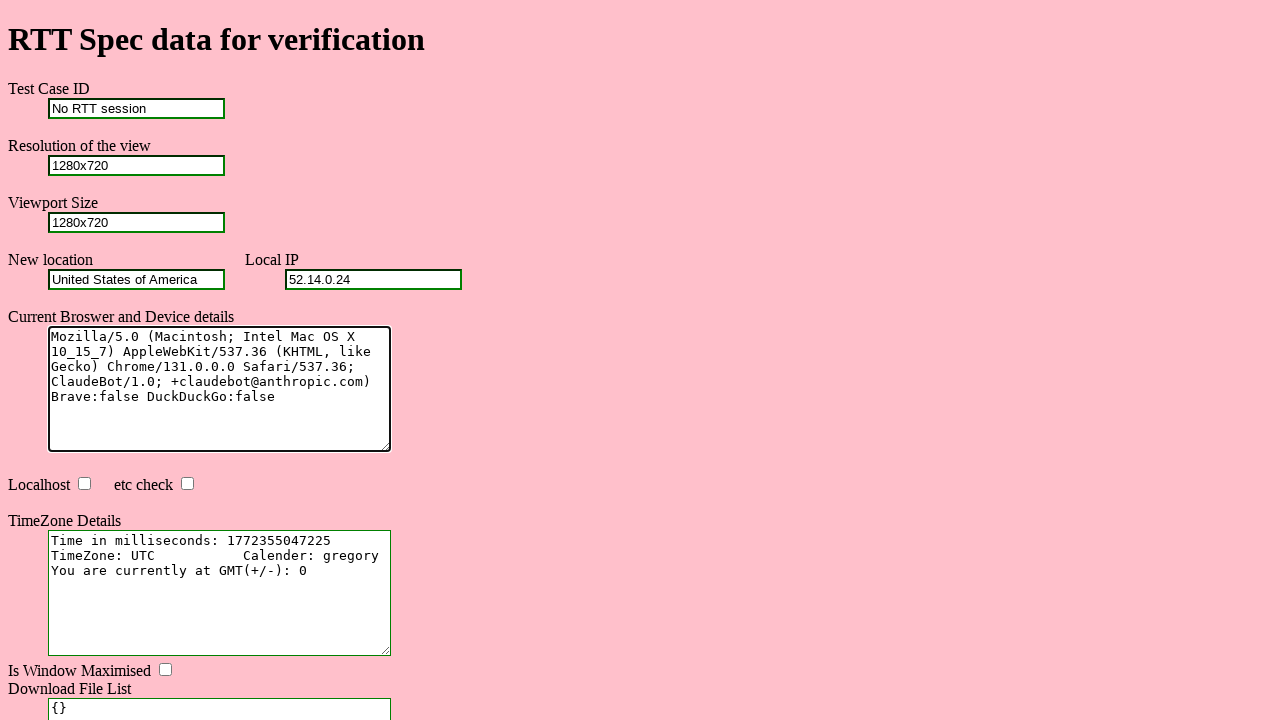

Waited for timezone button to be visible
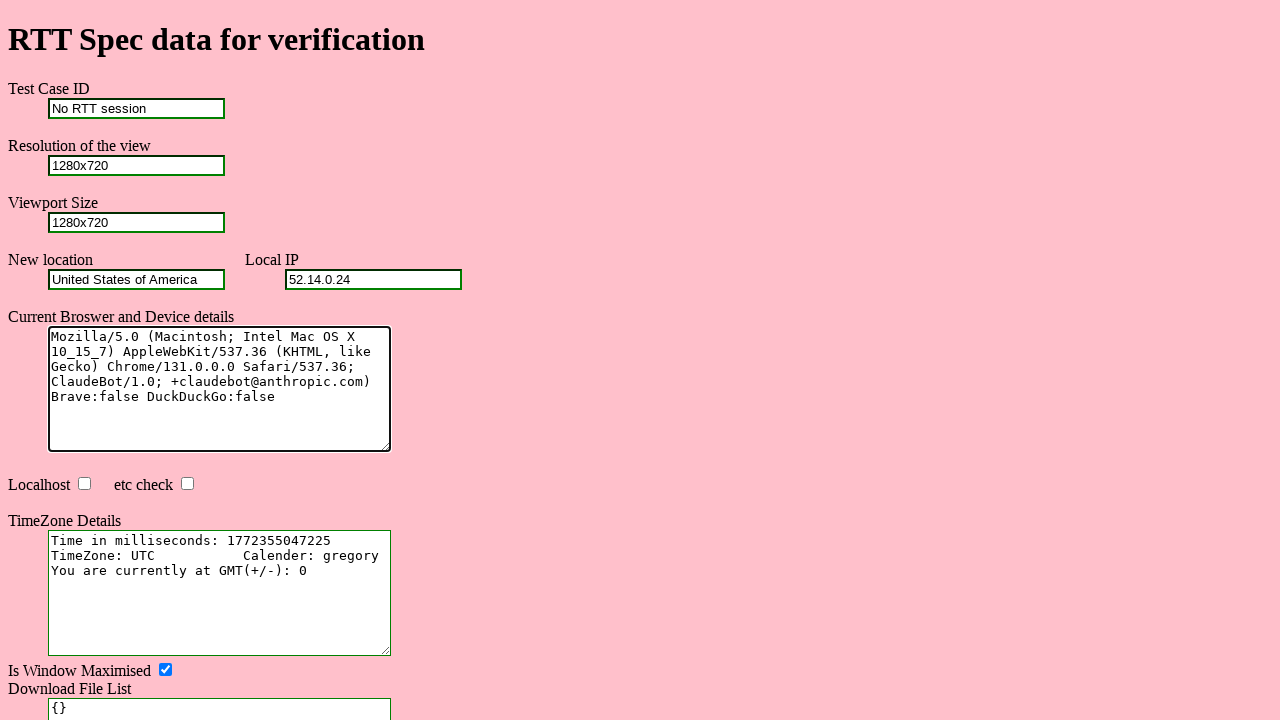

Clicked timezone button to reveal information at (220, 593) on #timezone
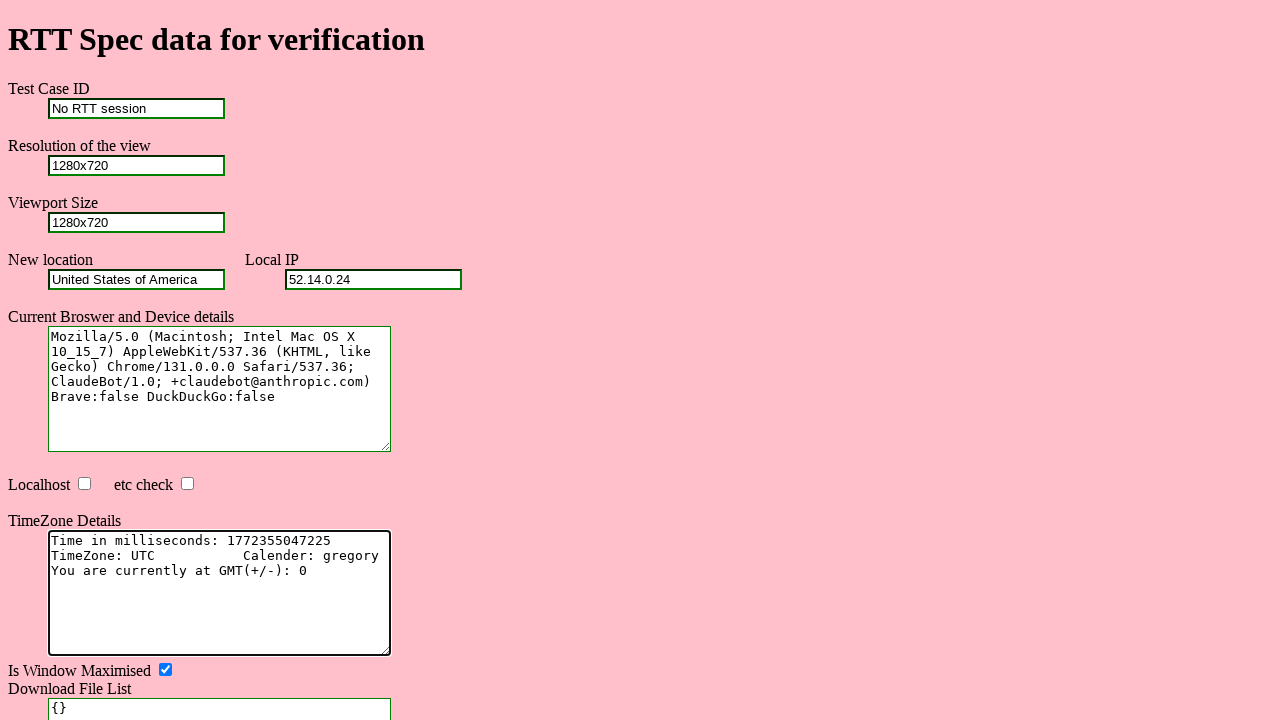

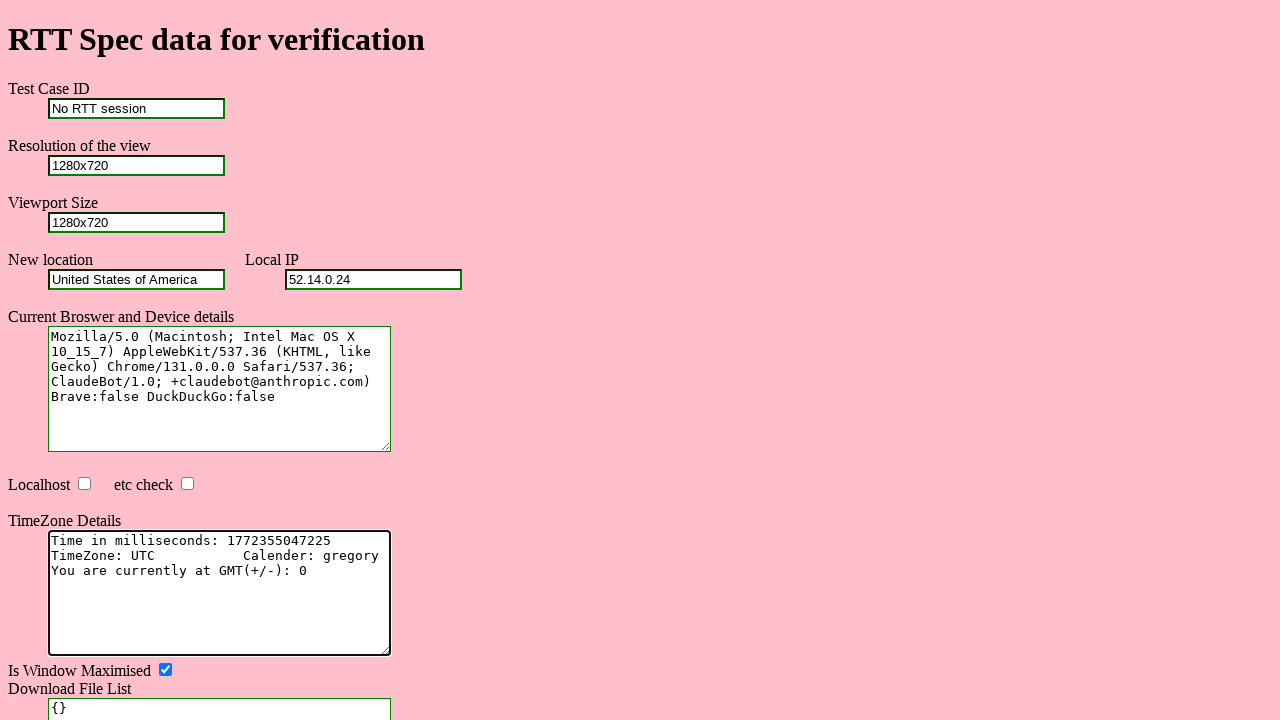